Tests file download functionality by navigating to a download page and clicking the first download link to trigger a file download

Starting URL: http://the-internet.herokuapp.com/download

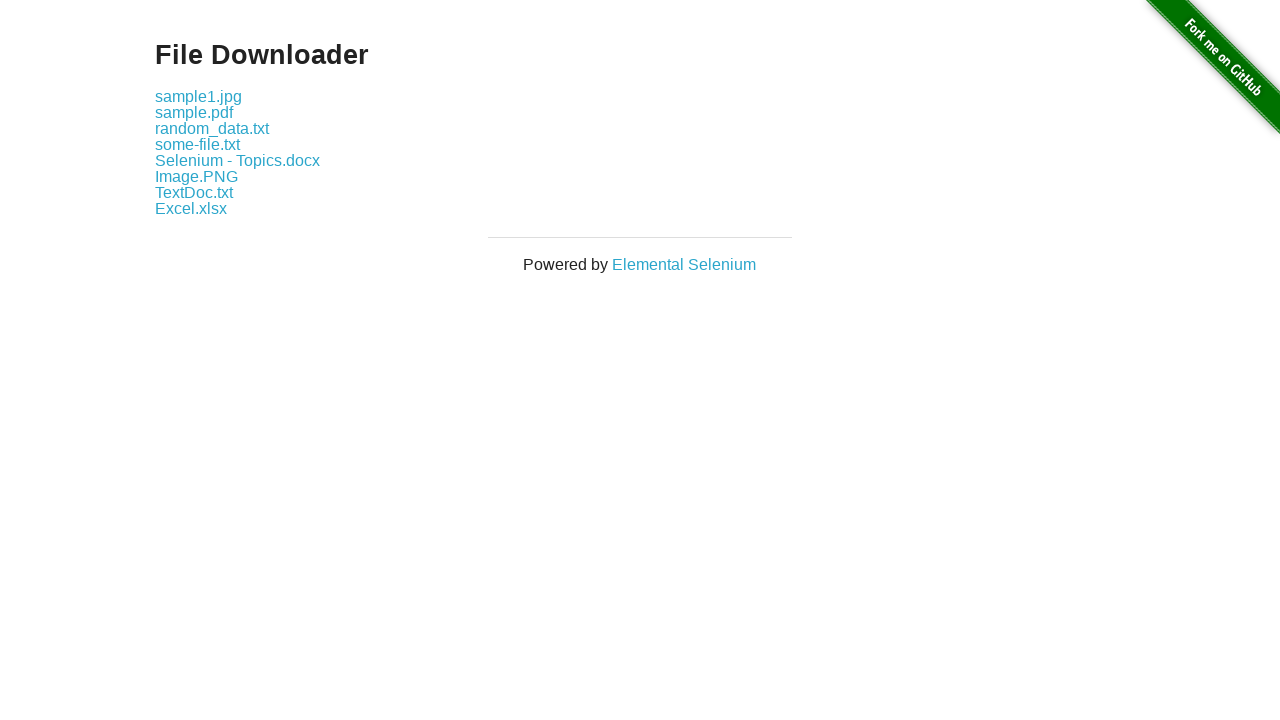

Navigated to download page
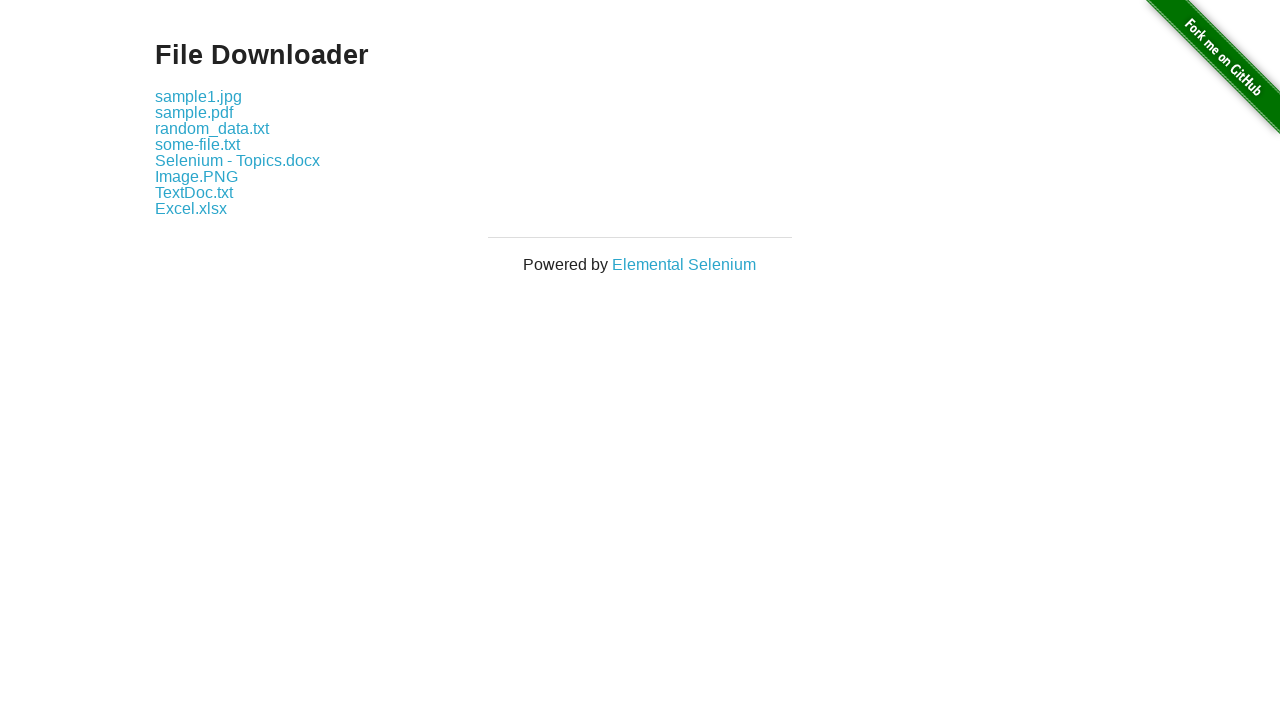

Clicked the first download link at (198, 96) on .example a >> nth=0
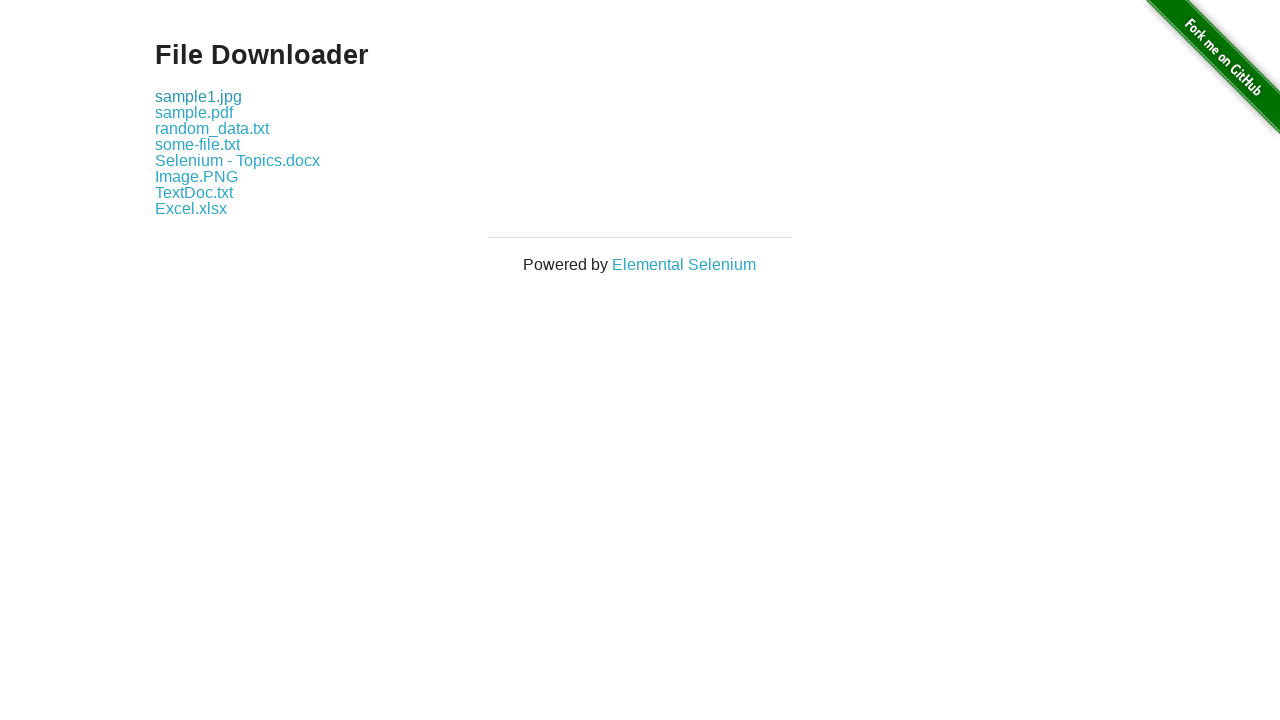

Waited for download to initiate
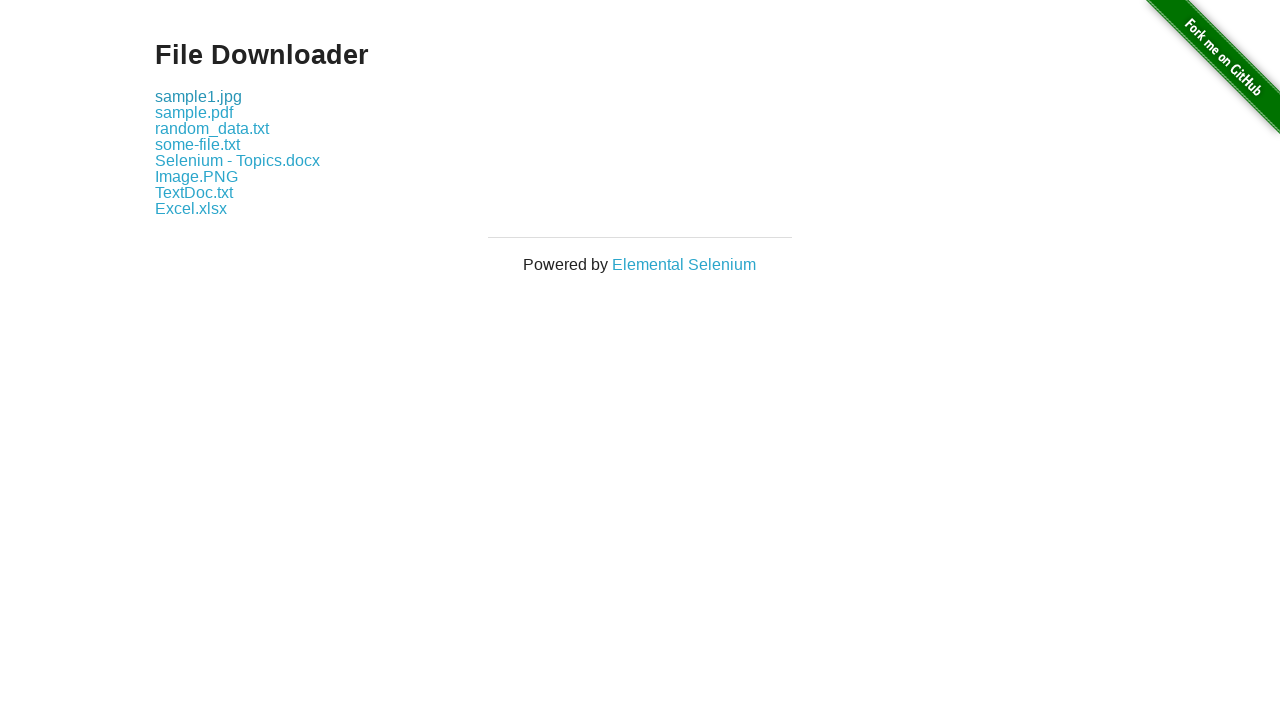

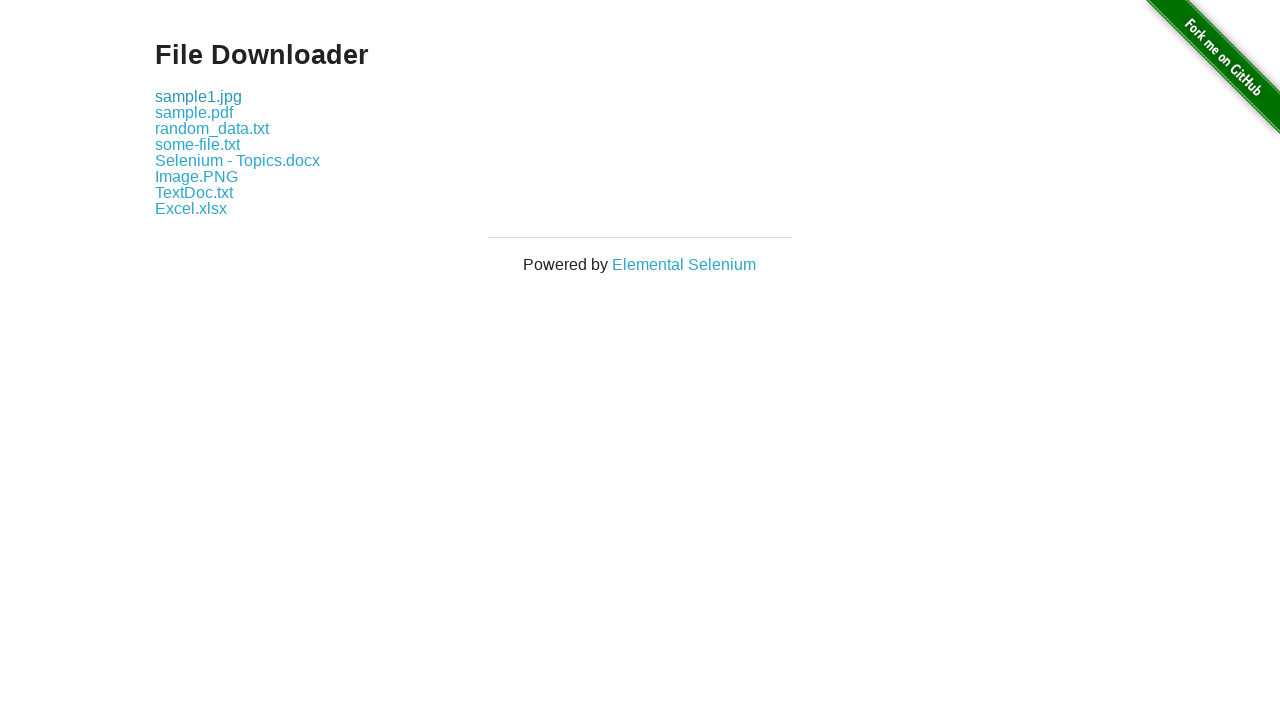